A simple smoke test that navigates to temp-mail.org to verify the browser automation is working correctly. The test sets viewport and user agent, then loads the page.

Starting URL: https://temp-mail.org

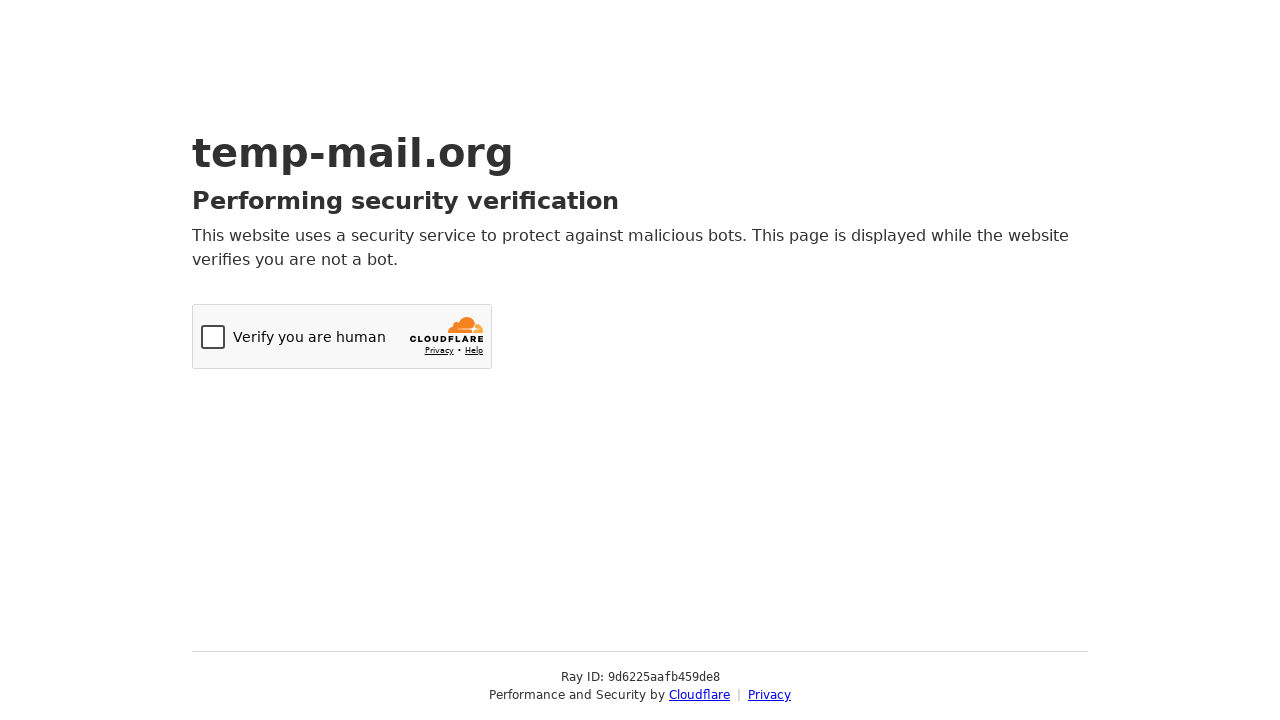

Set viewport size to 1366x768
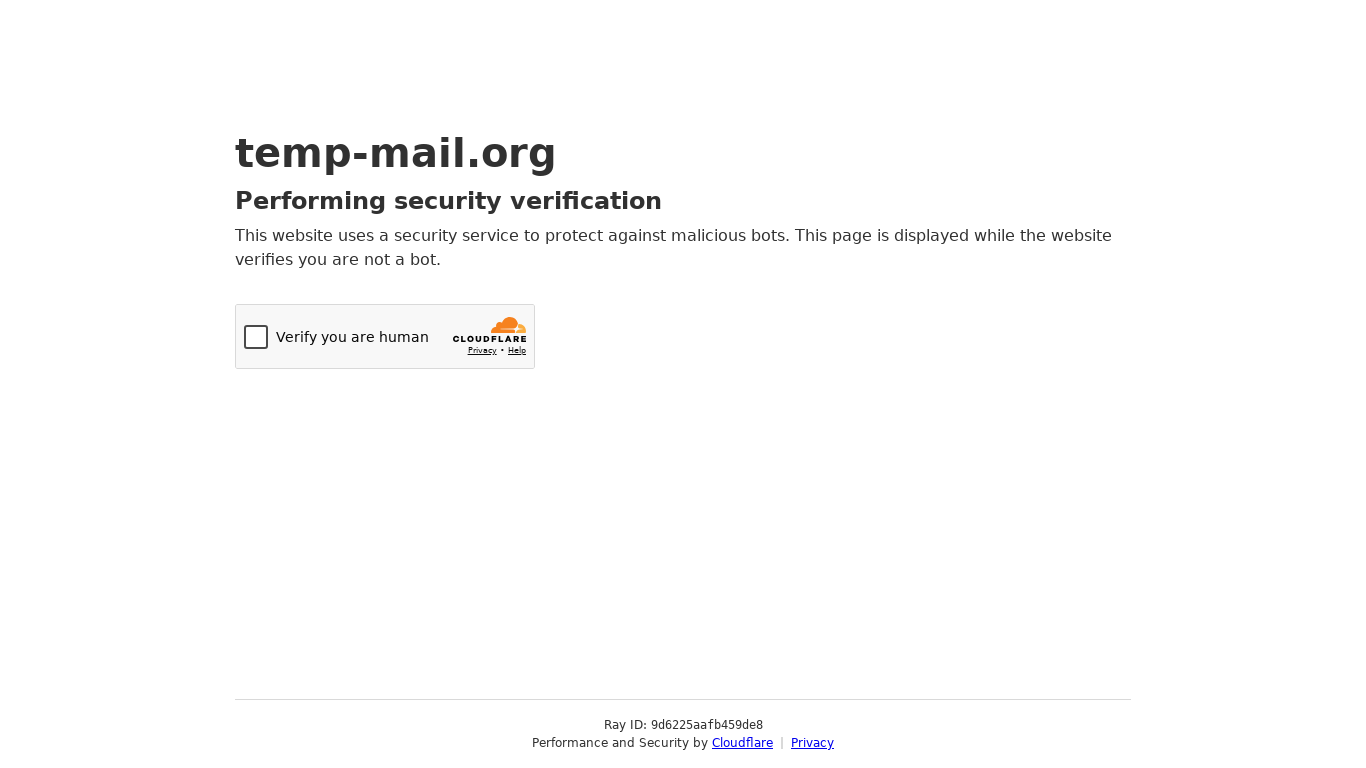

Page fully loaded (domcontentloaded state)
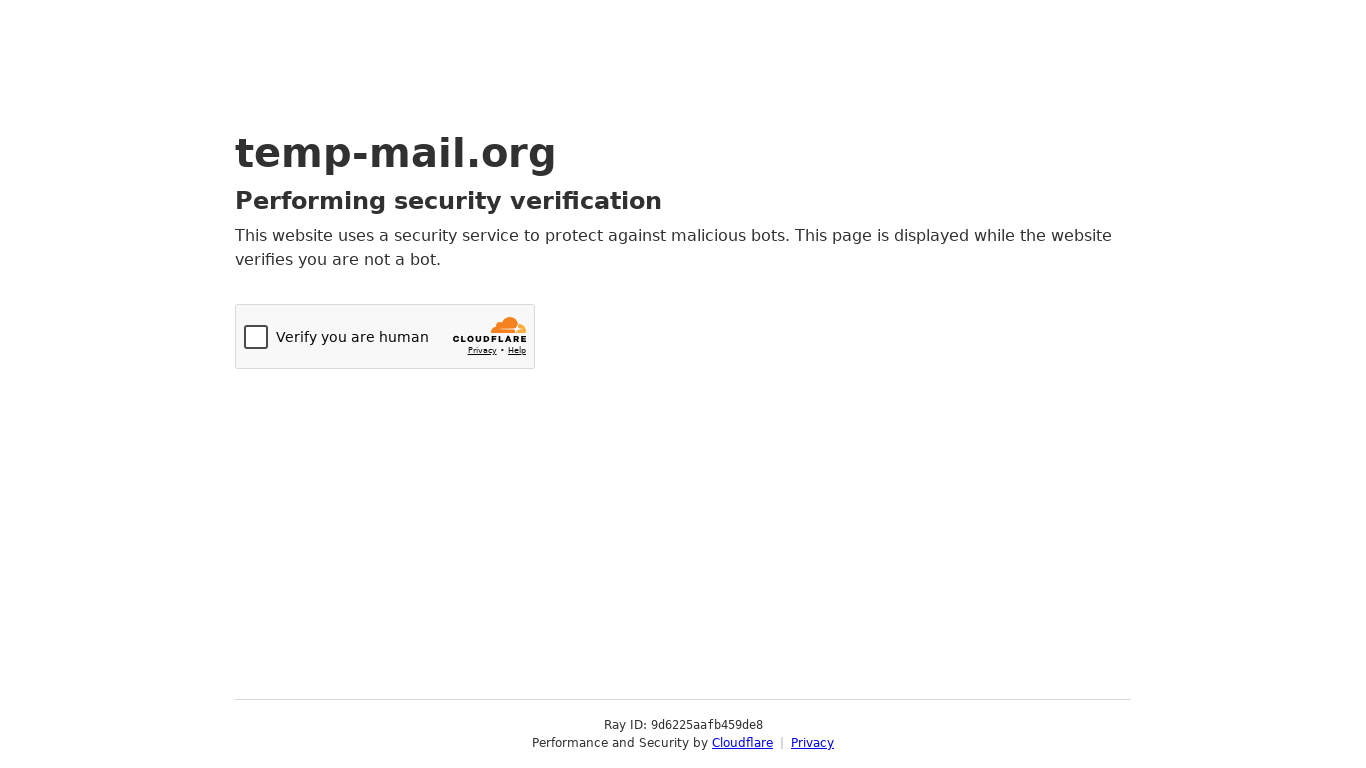

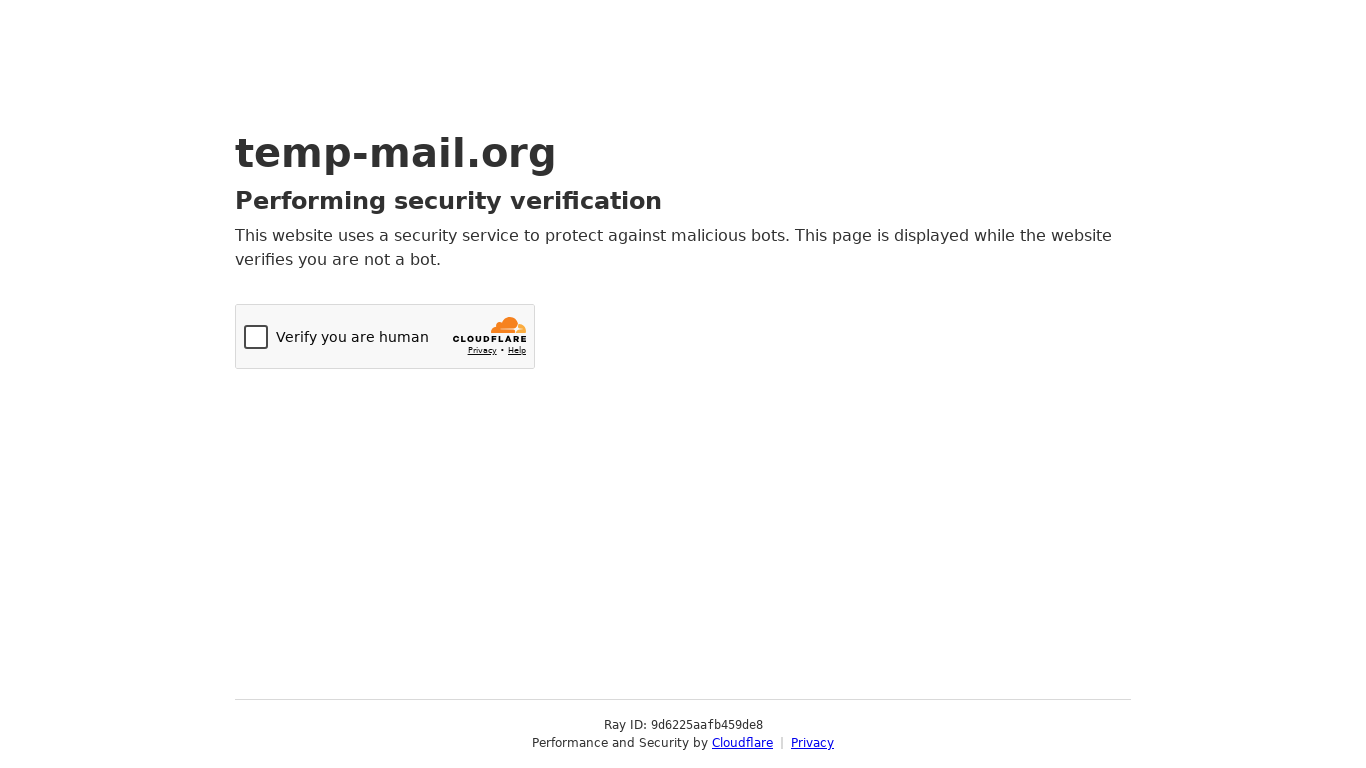